Tests iframe interaction by switching to an iframe, performing a search, scrolling, and selecting a filter option

Starting URL: https://www.globalsqa.com/demo-site/frames-and-windows/

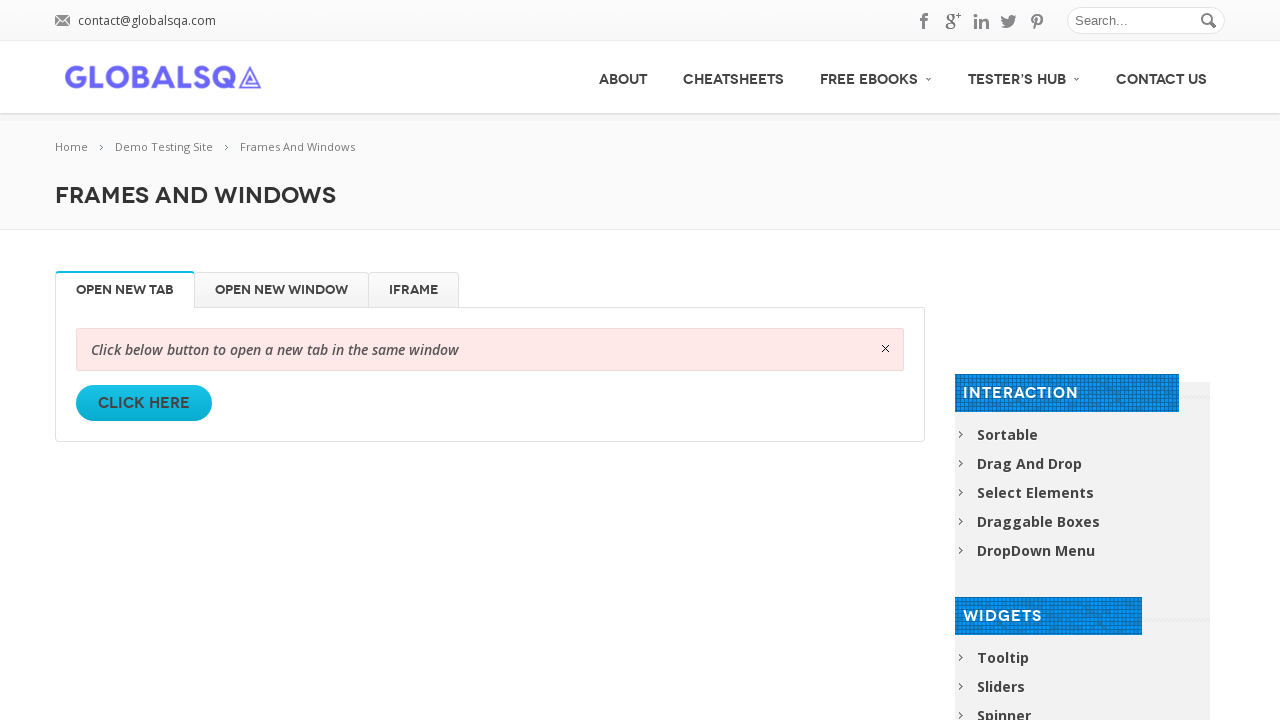

Clicked on the iFrame tab at (414, 290) on xpath=//li[@id='iFrame']
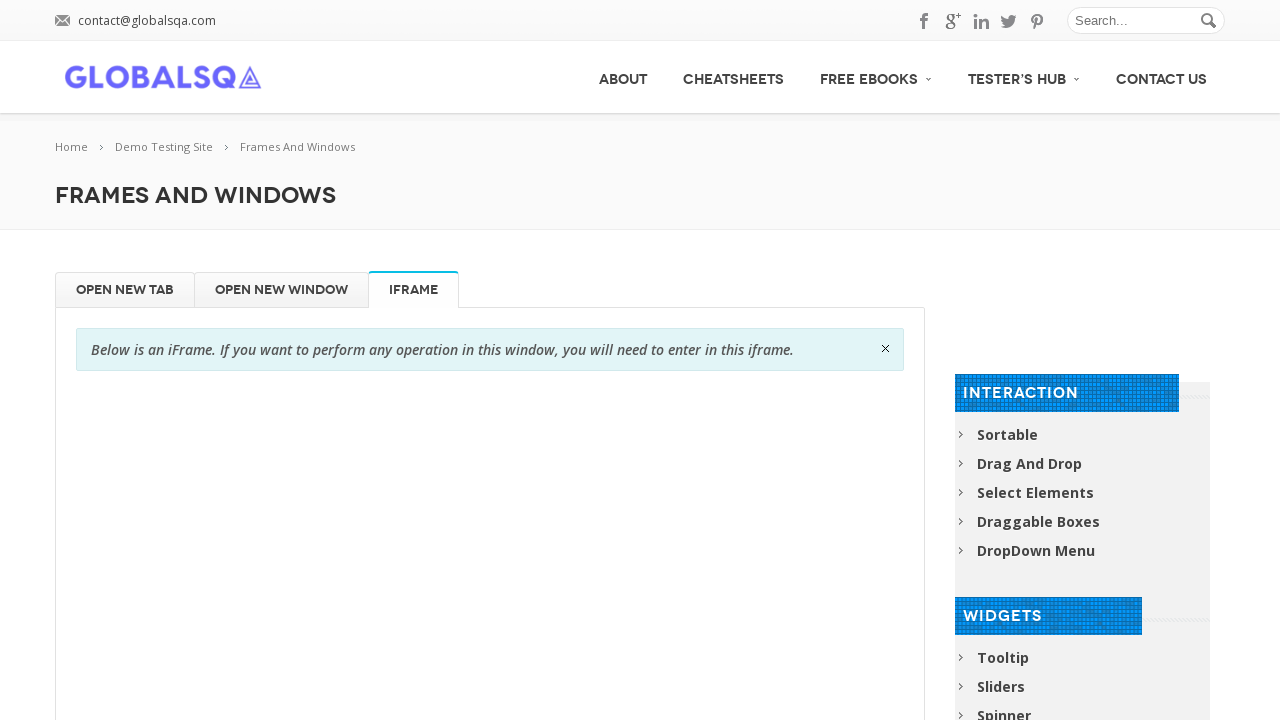

Located and switched to globalSqa iframe
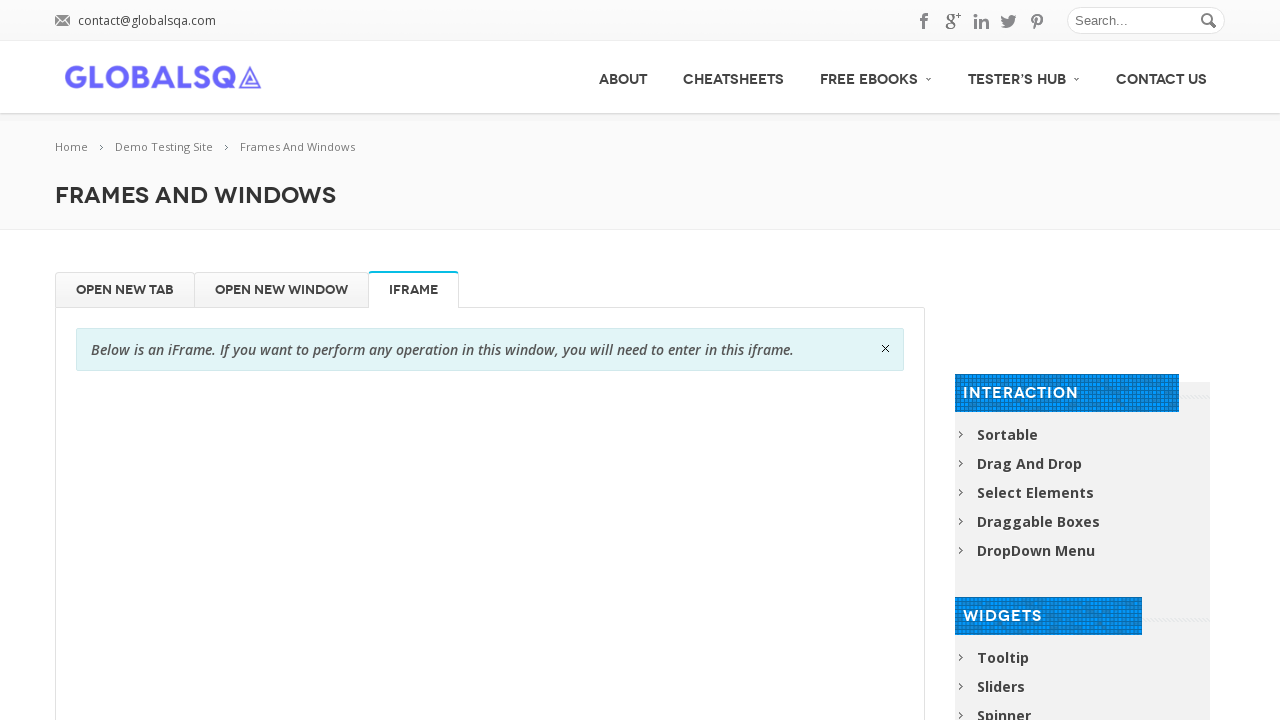

Filled search field with 'computer' in iframe on xpath=//iframe[@name='globalSqa'] >> internal:control=enter-frame >> xpath=//inp
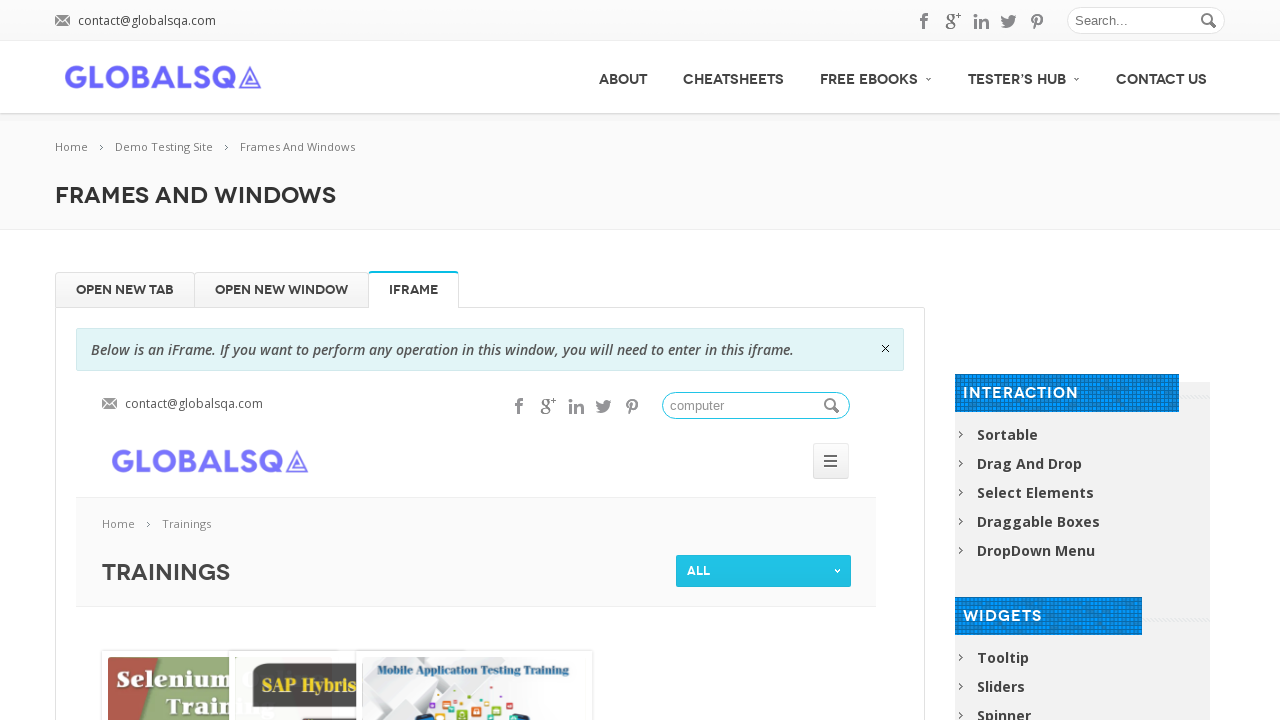

Scrolled down 100 pixels
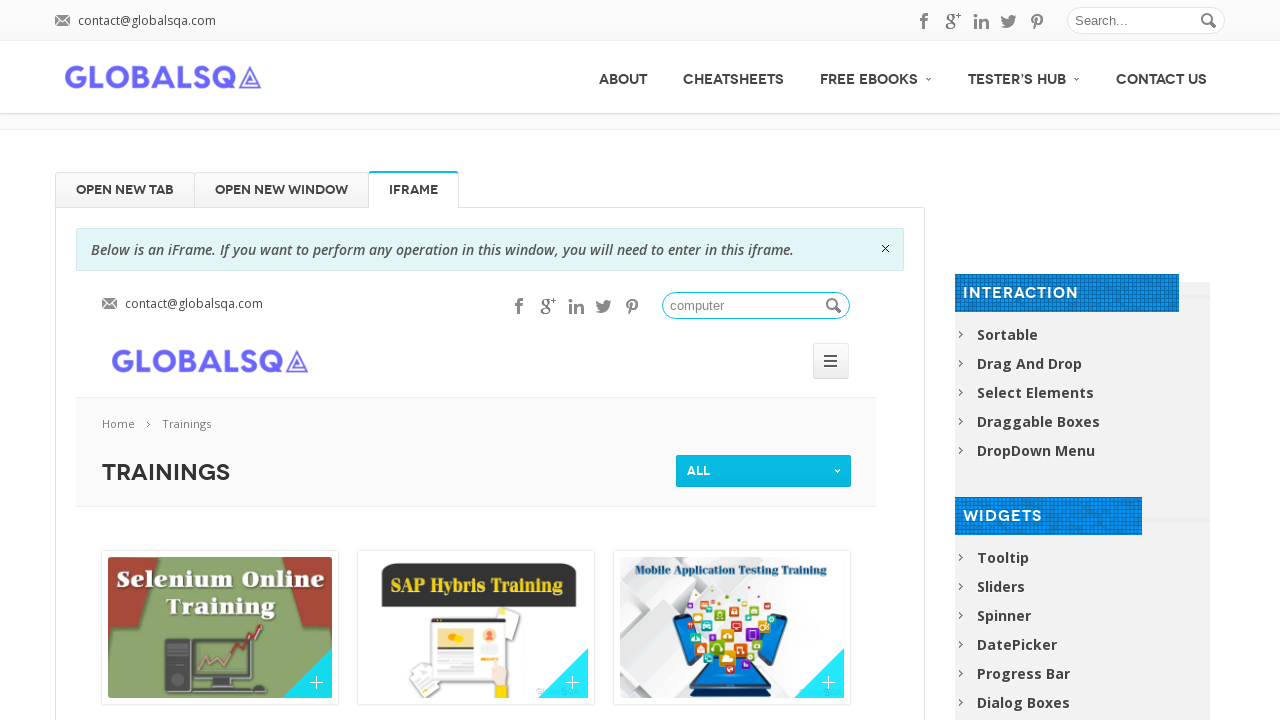

Hovered over current filter at (764, 471) on xpath=//iframe[@name='globalSqa'] >> internal:control=enter-frame >> xpath=//spa
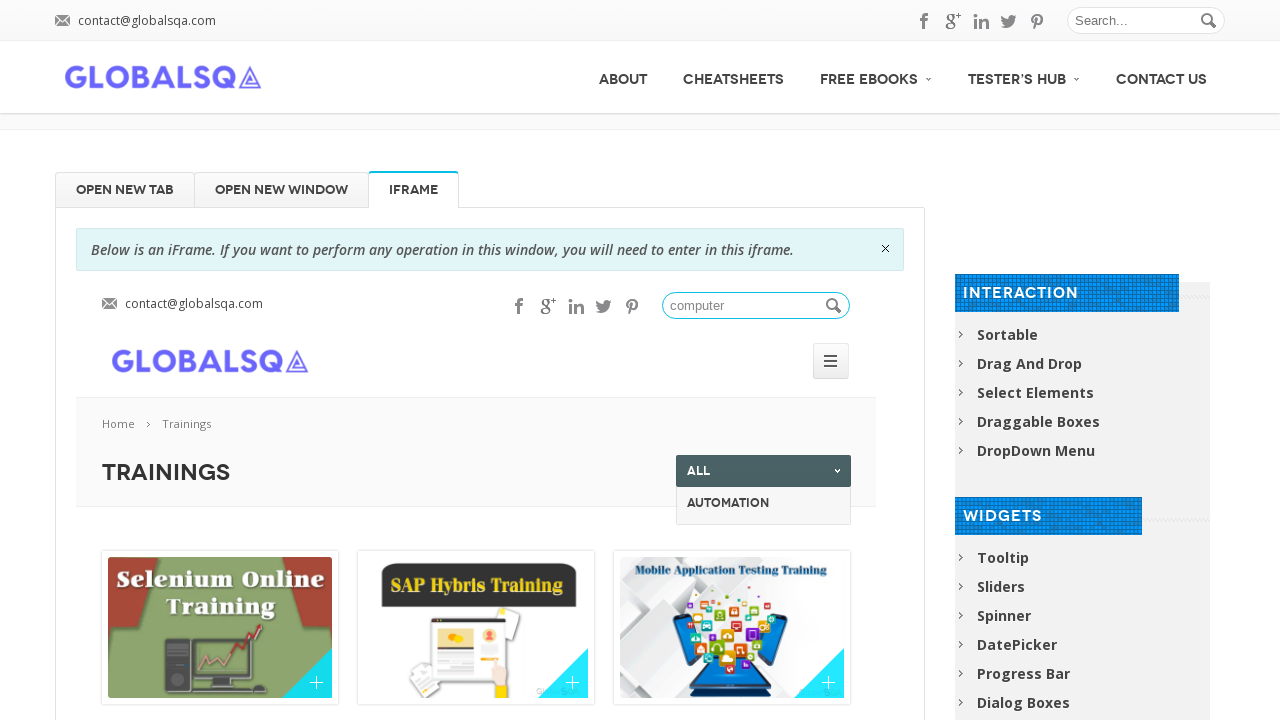

Clicked on software testing filter option at (764, 567) on xpath=//iframe[@name='globalSqa'] >> internal:control=enter-frame >> xpath=//div
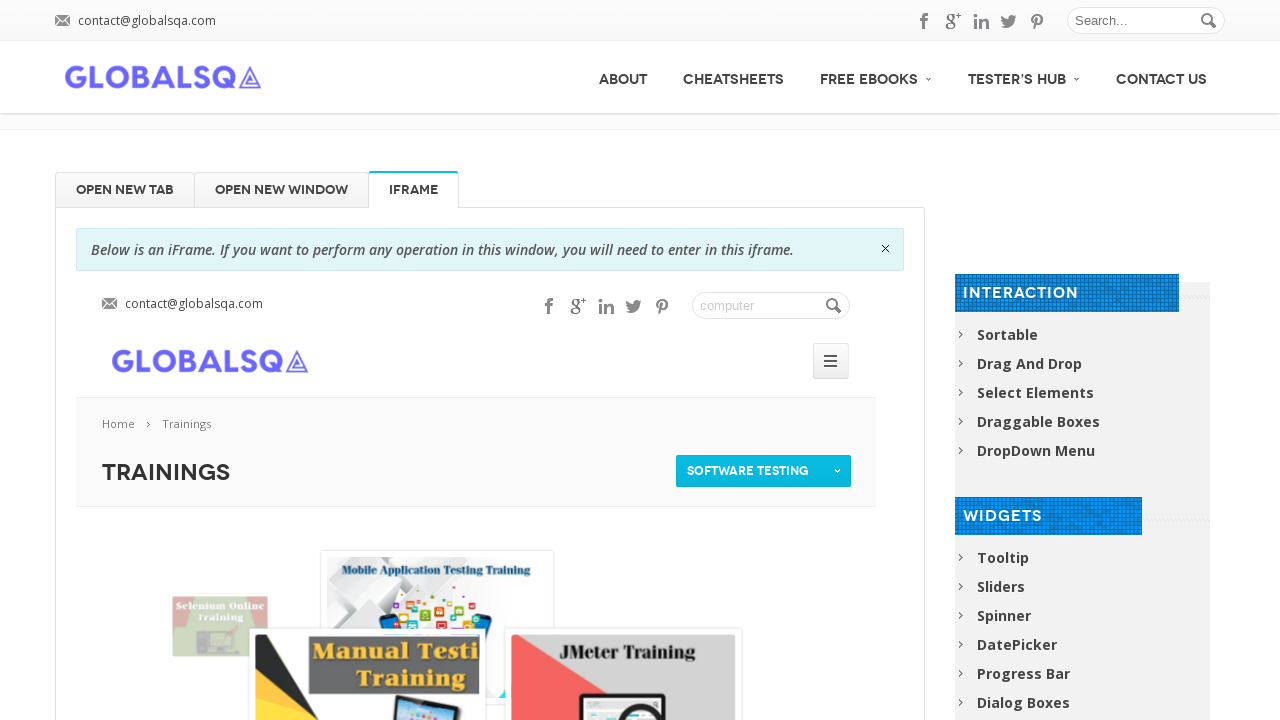

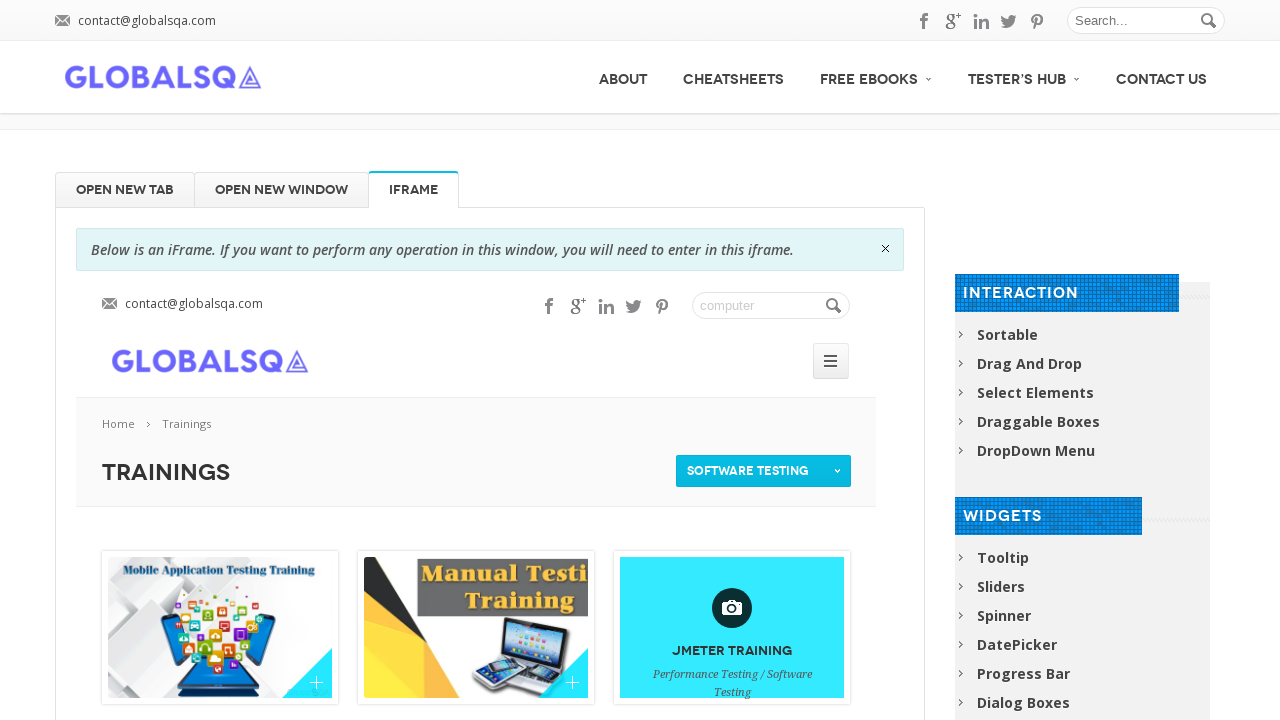